Tests form interaction on a demo page by clicking on a username field and entering text using ActionChains

Starting URL: https://omayo.blogspot.com/

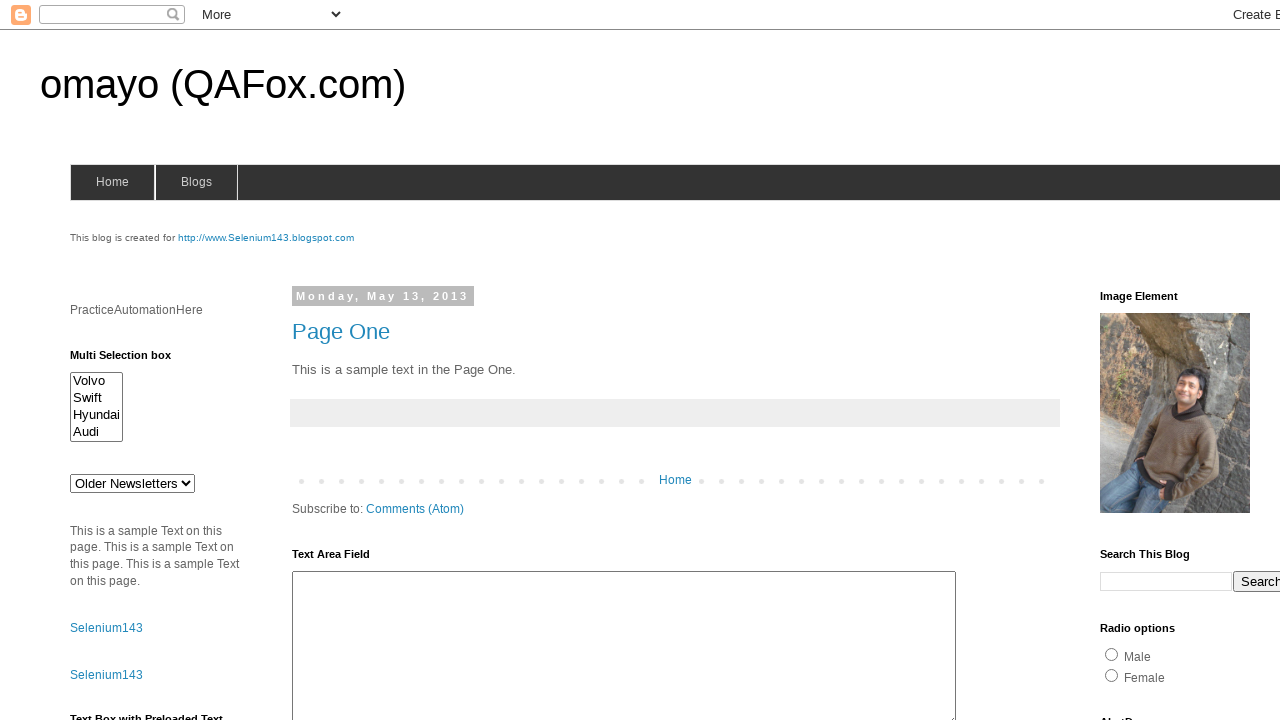

Clicked on the username field at (438, 361) on input[name='userid']
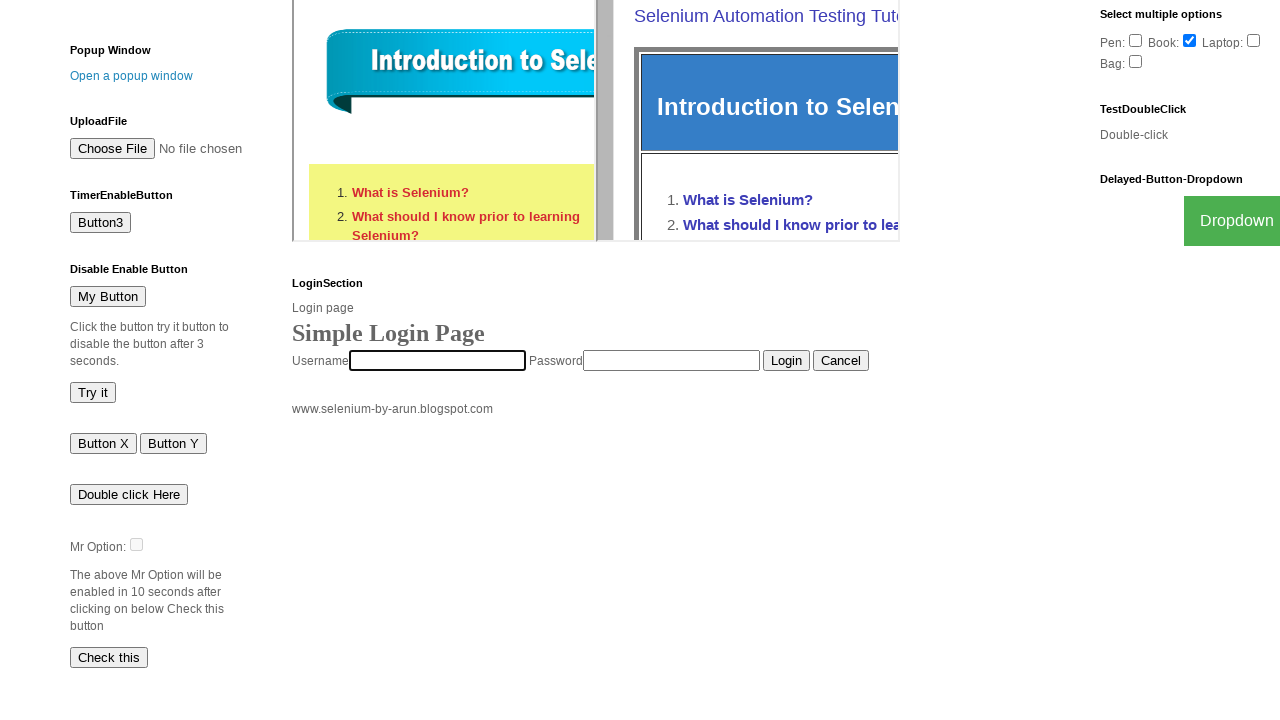

Filled username field with 'shazzy' on input[name='userid']
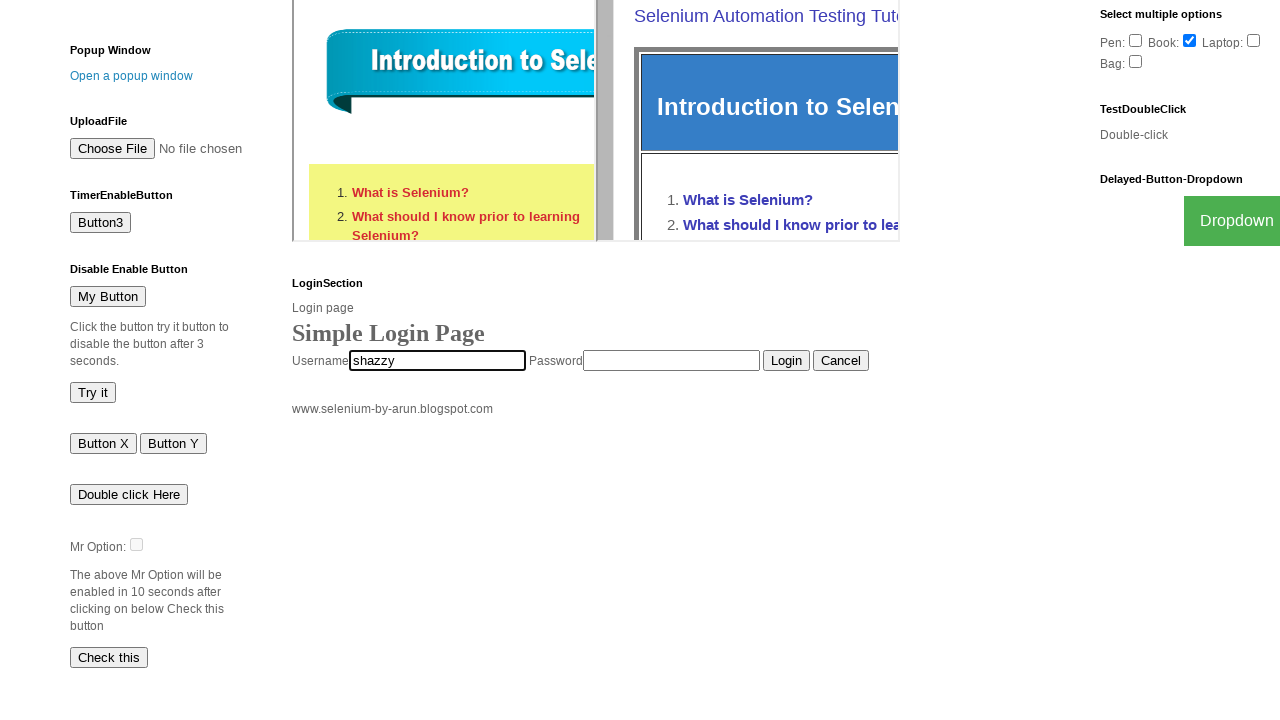

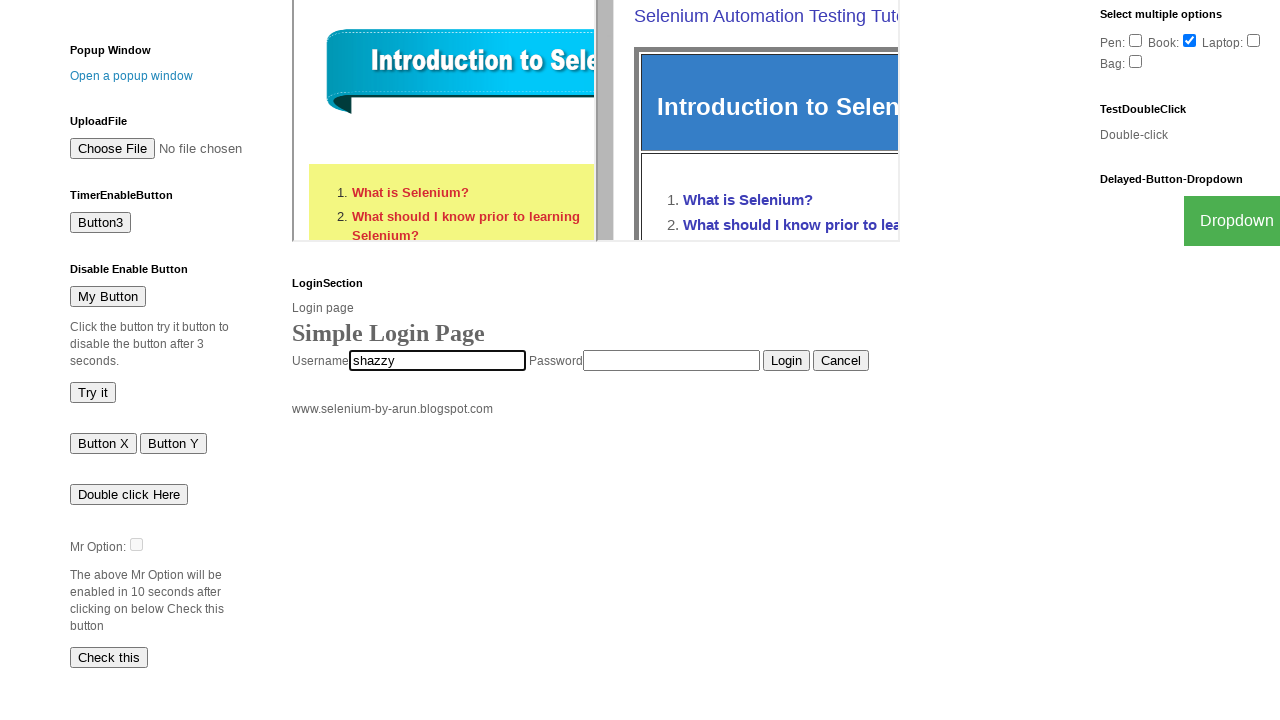